Tests student registration form by filling out personal information including name, email, gender, phone number, date of birth, subjects, hobbies, and address fields.

Starting URL: https://demoqa.com/automation-practice-form

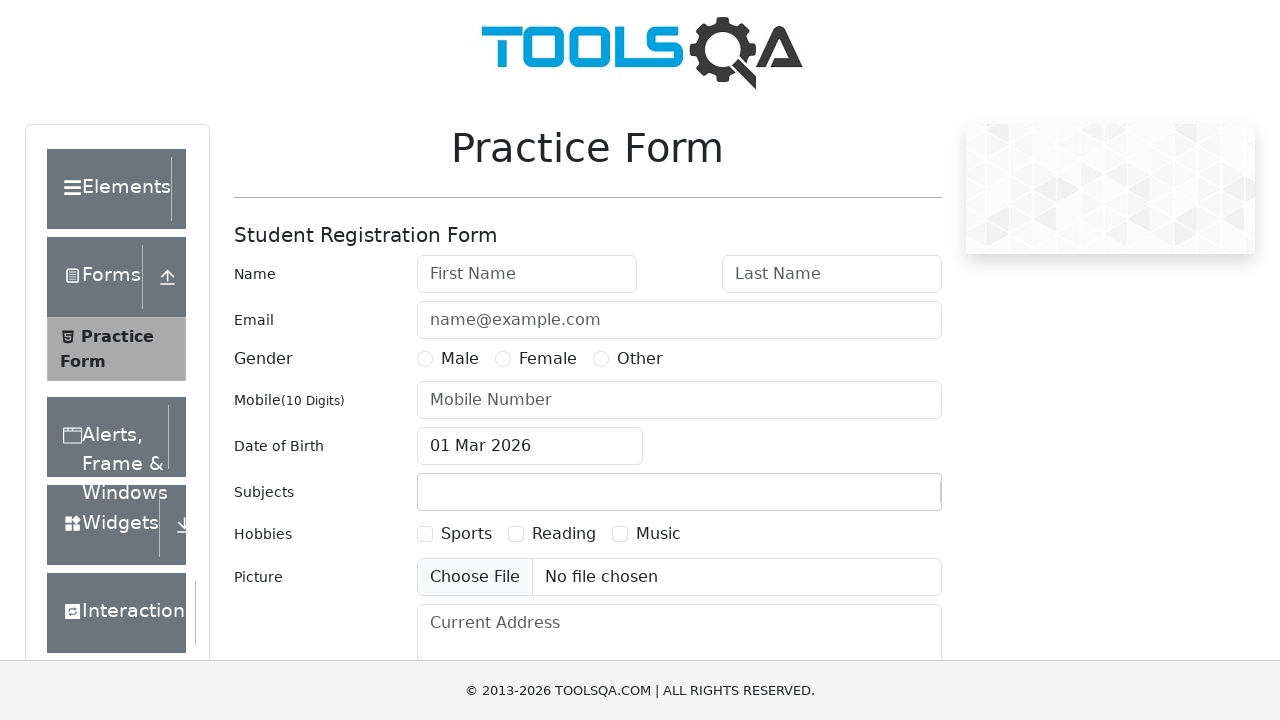

Filled first name field with 'Marcus' on #firstName
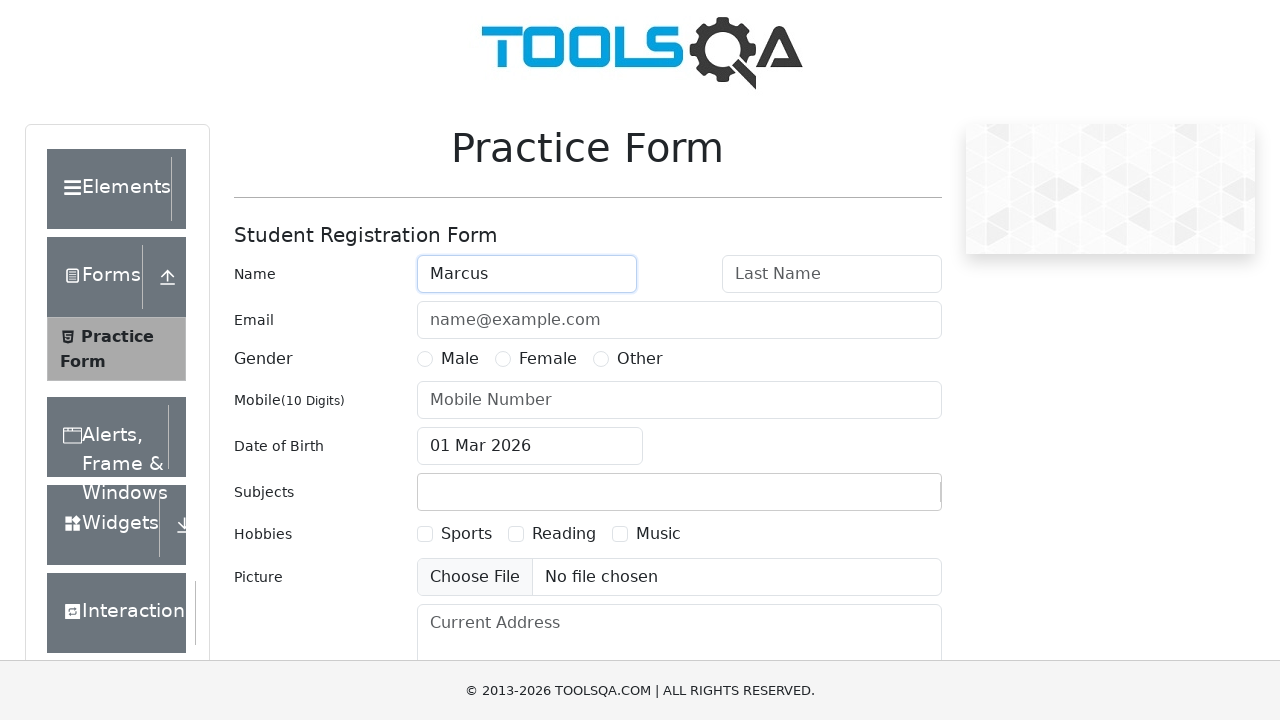

Filled last name field with 'Thompson' on #lastName
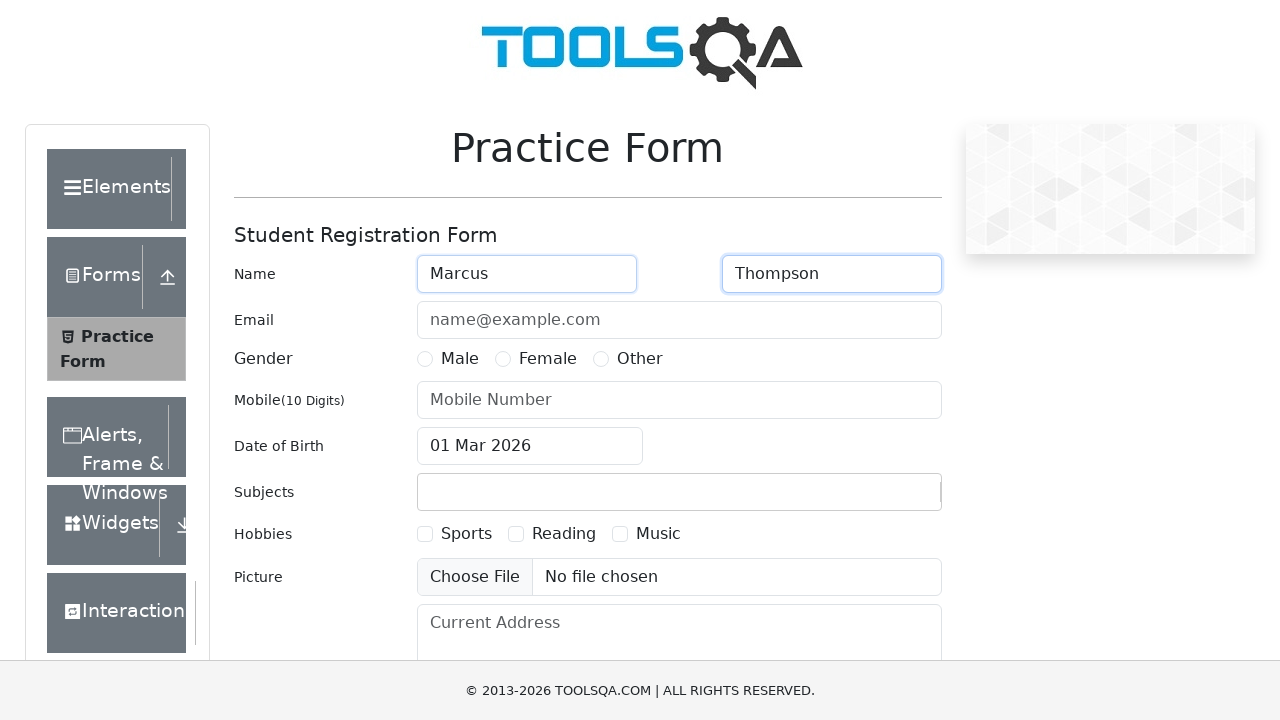

Filled email field with 'marcus.thompson@example.com' on #userEmail
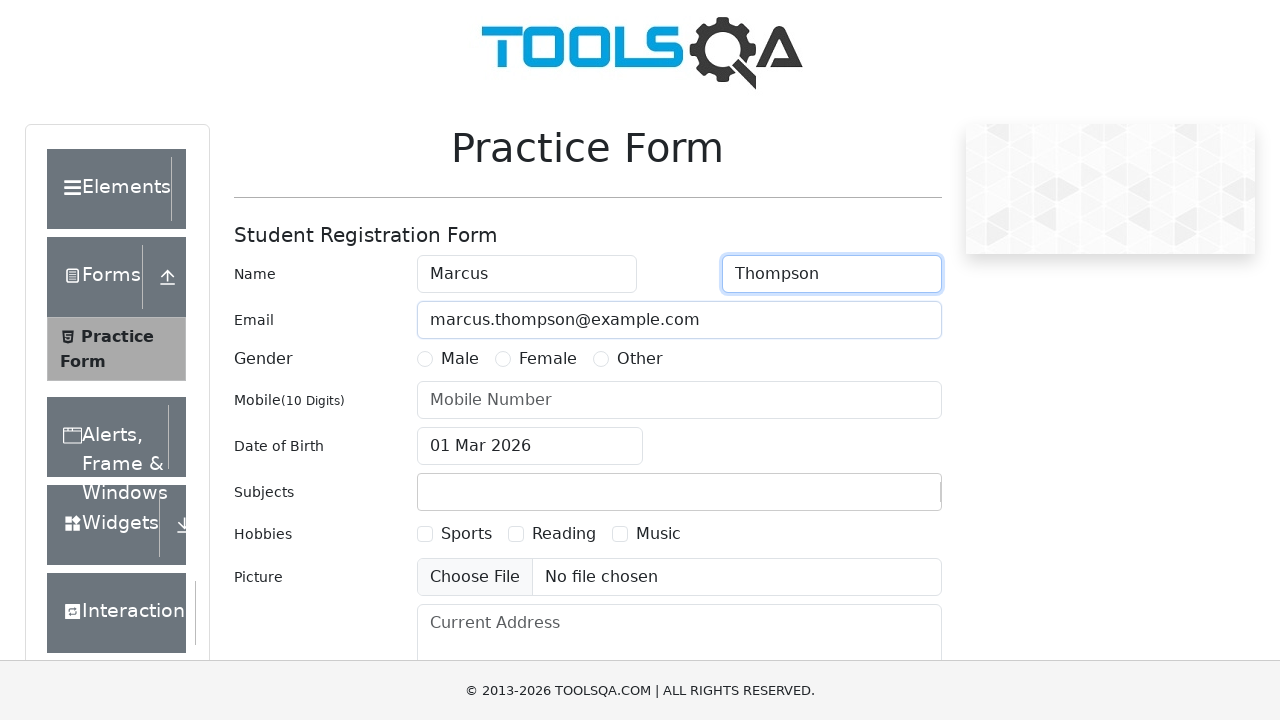

Selected male gender option at (460, 359) on label[for='gender-radio-1']
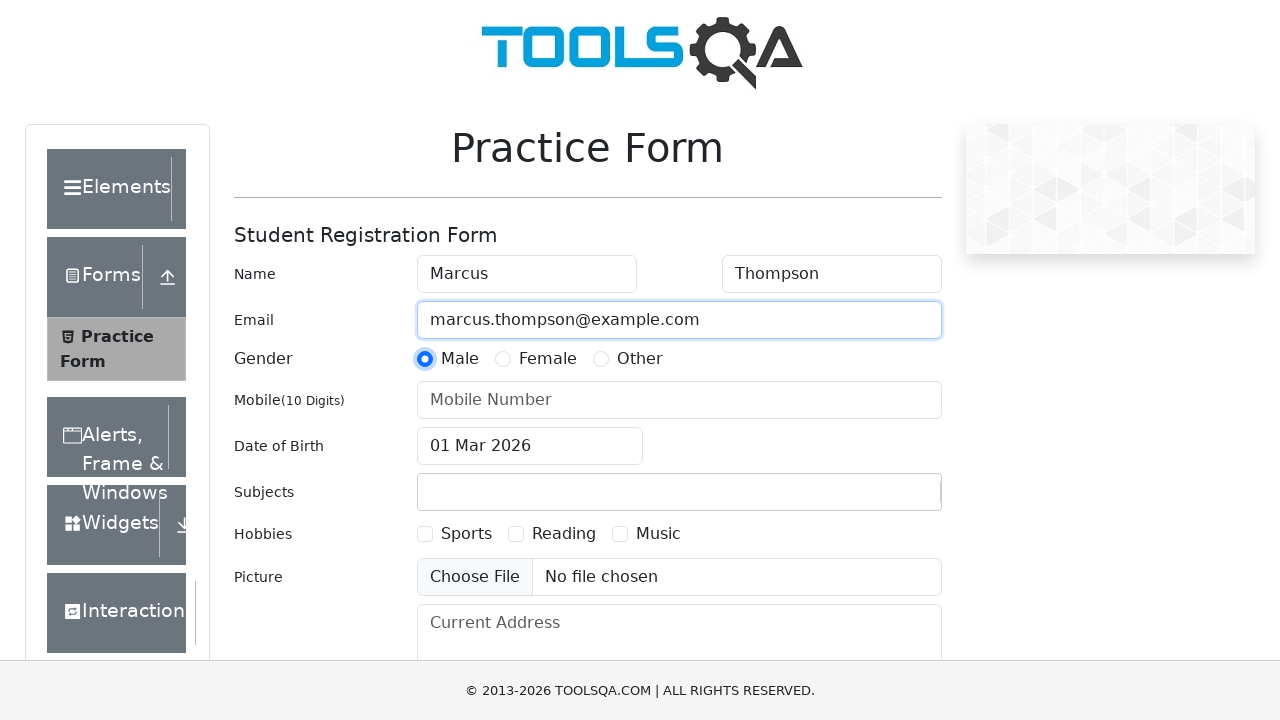

Filled phone number field with '8125647893' on #userNumber
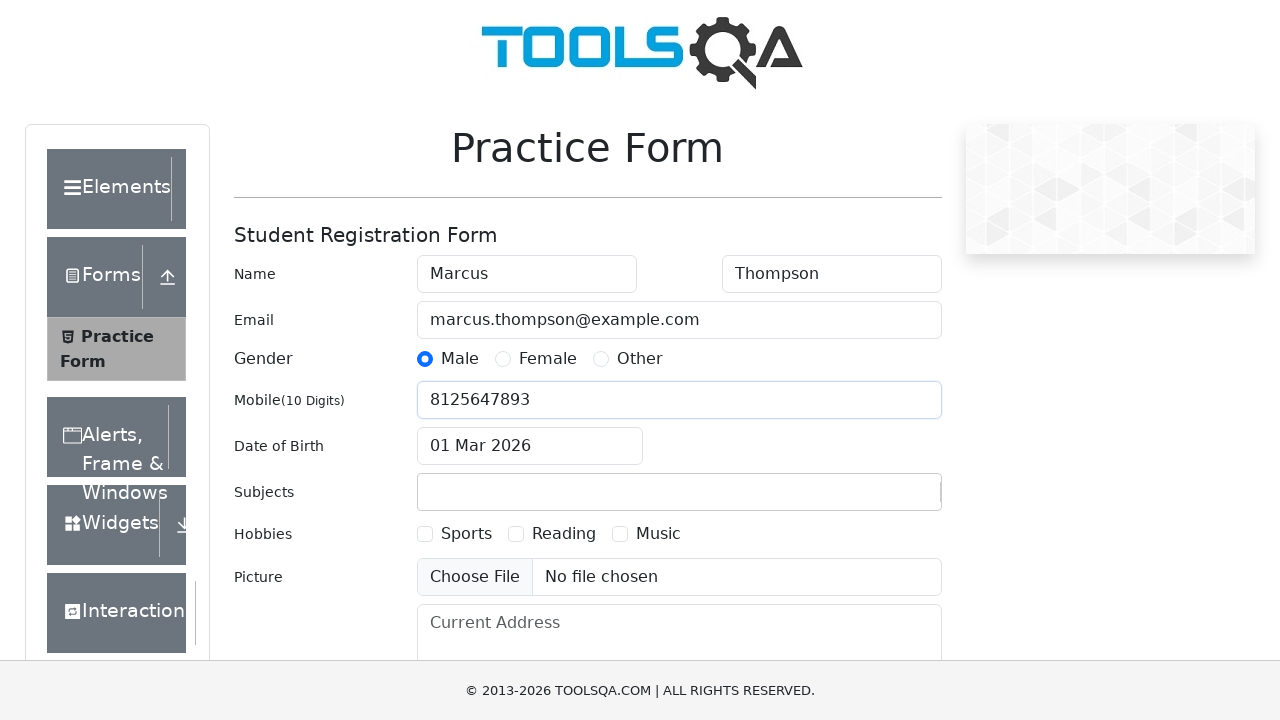

Clicked date of birth input to open datepicker at (530, 446) on #dateOfBirthInput
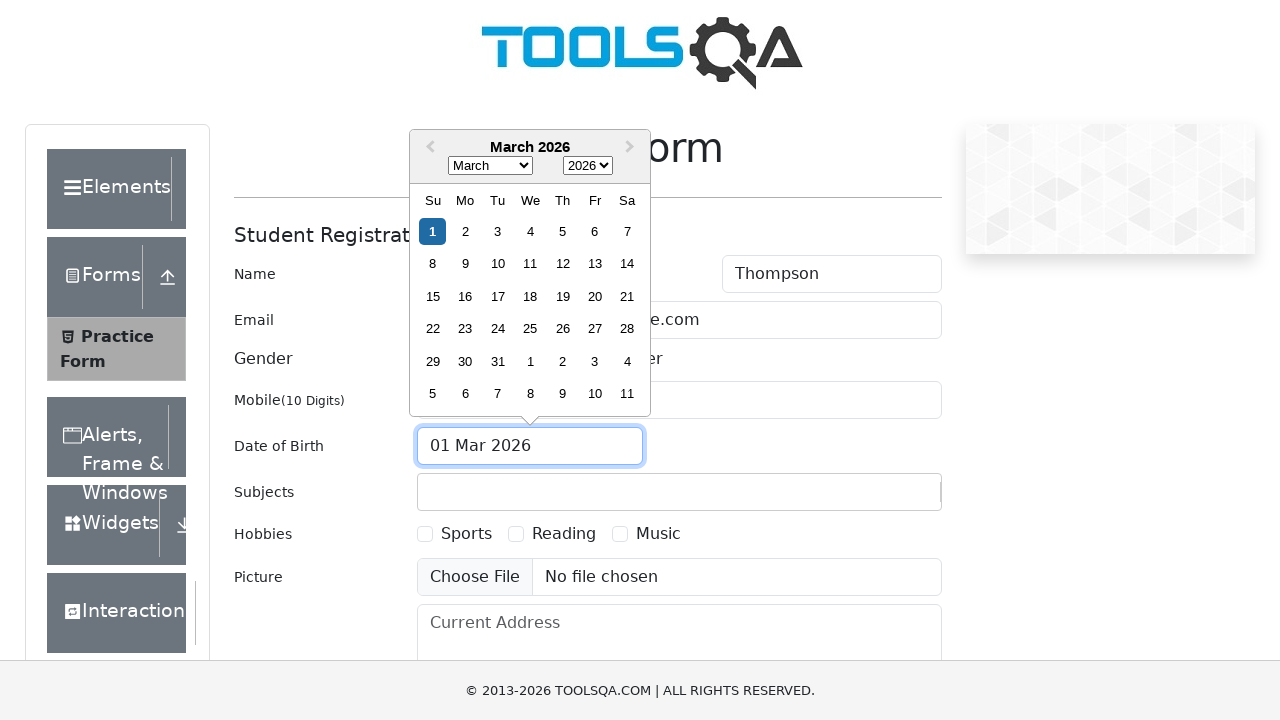

Selected April from month dropdown on .react-datepicker__month-select
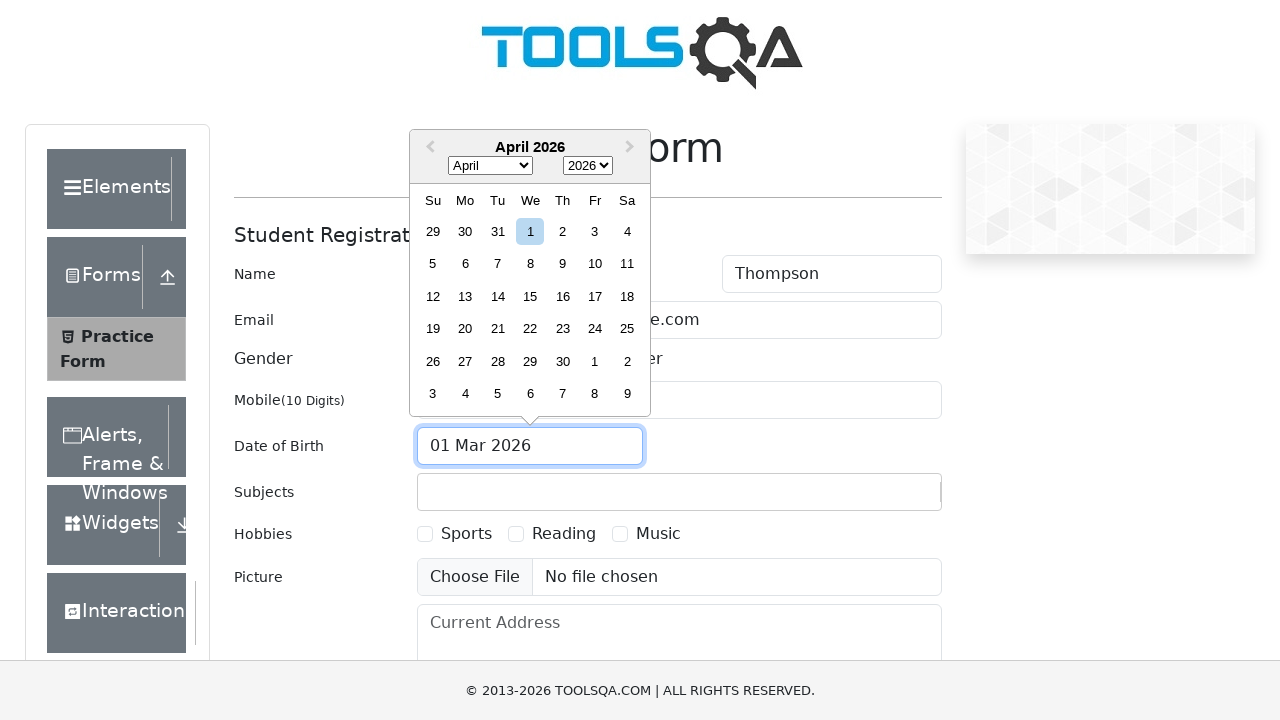

Selected year 1987 from year dropdown on .react-datepicker__year-select
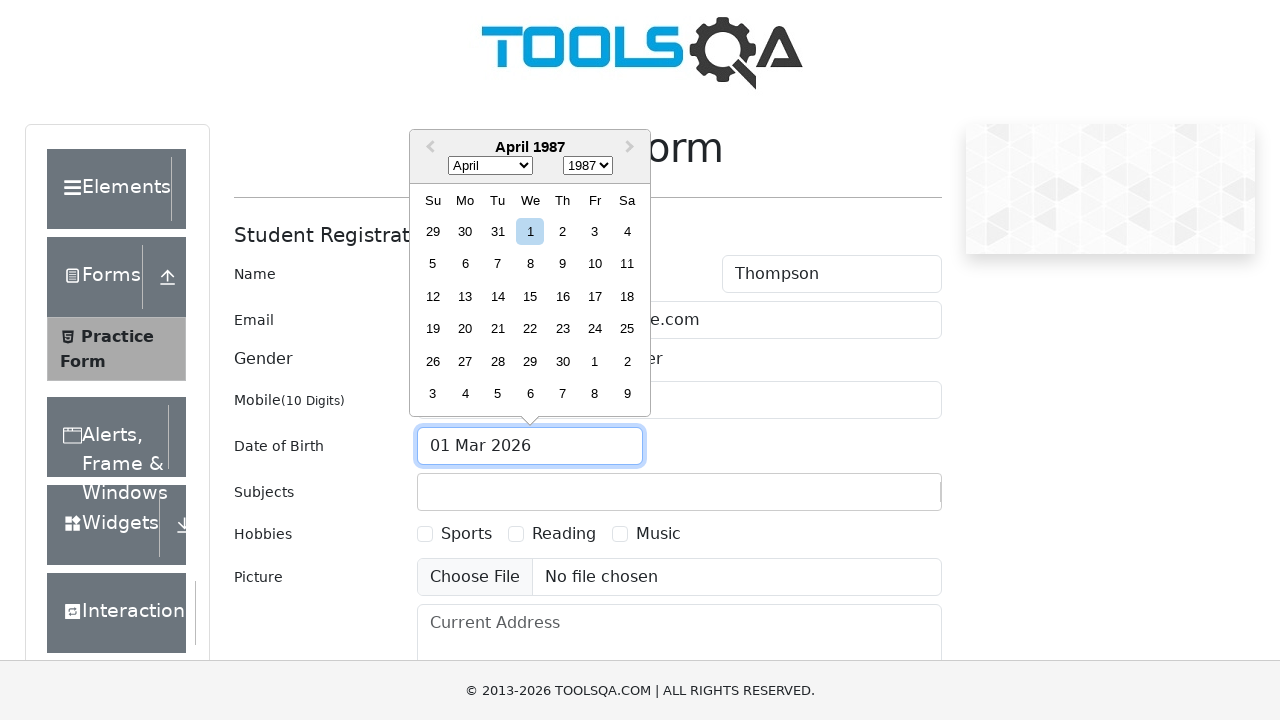

Selected the 12th day from datepicker at (433, 296) on .react-datepicker__day--012
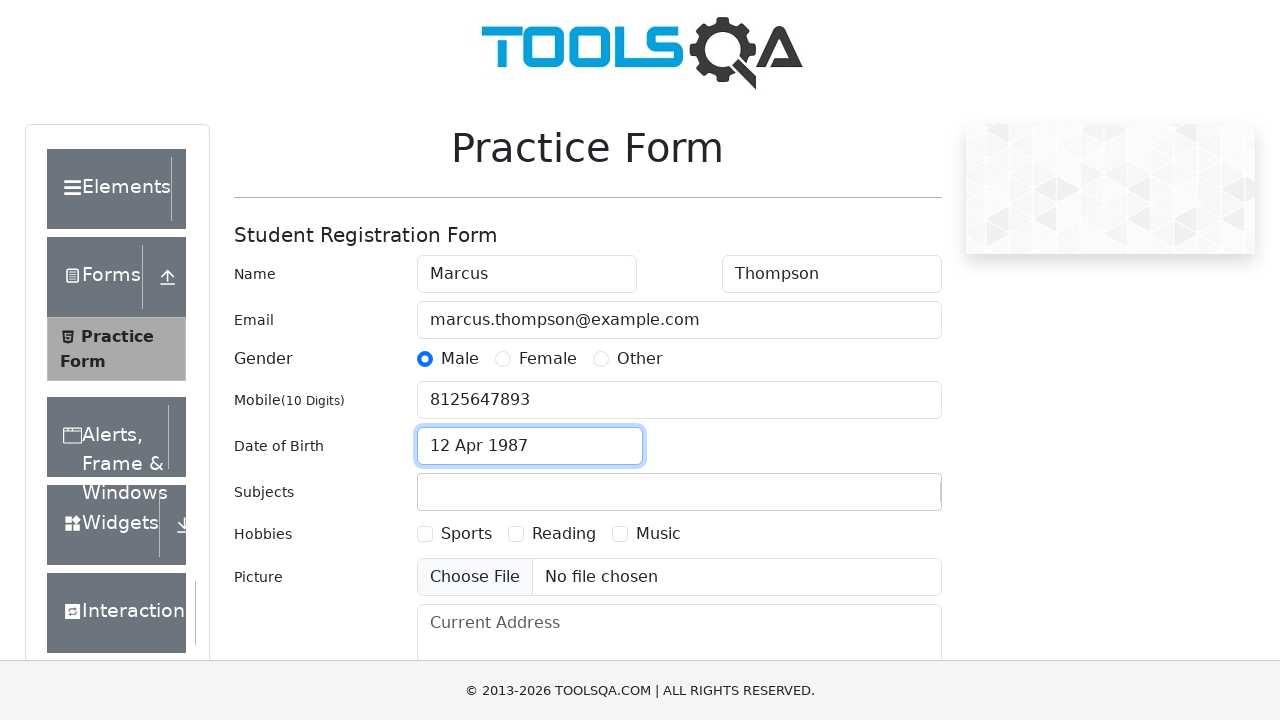

Clicked subjects input container at (679, 492) on .subjects-auto-complete__value-container
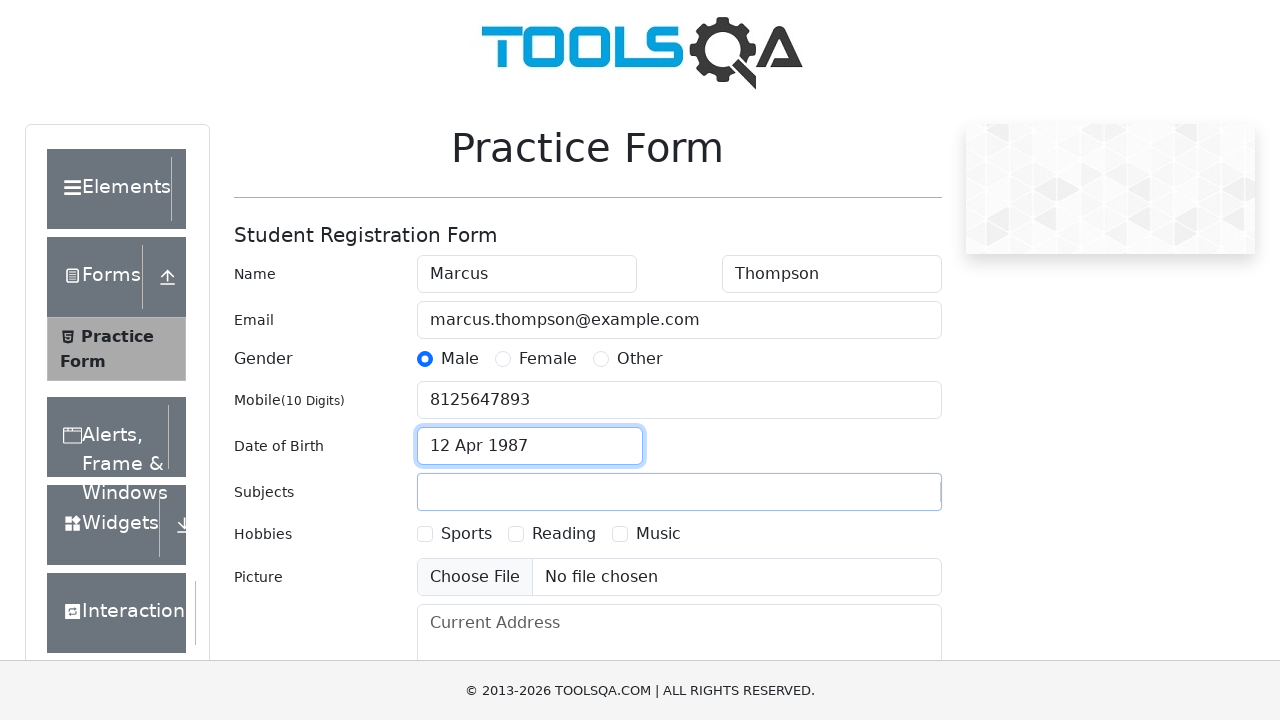

Filled subjects field with 'English' on #subjectsInput
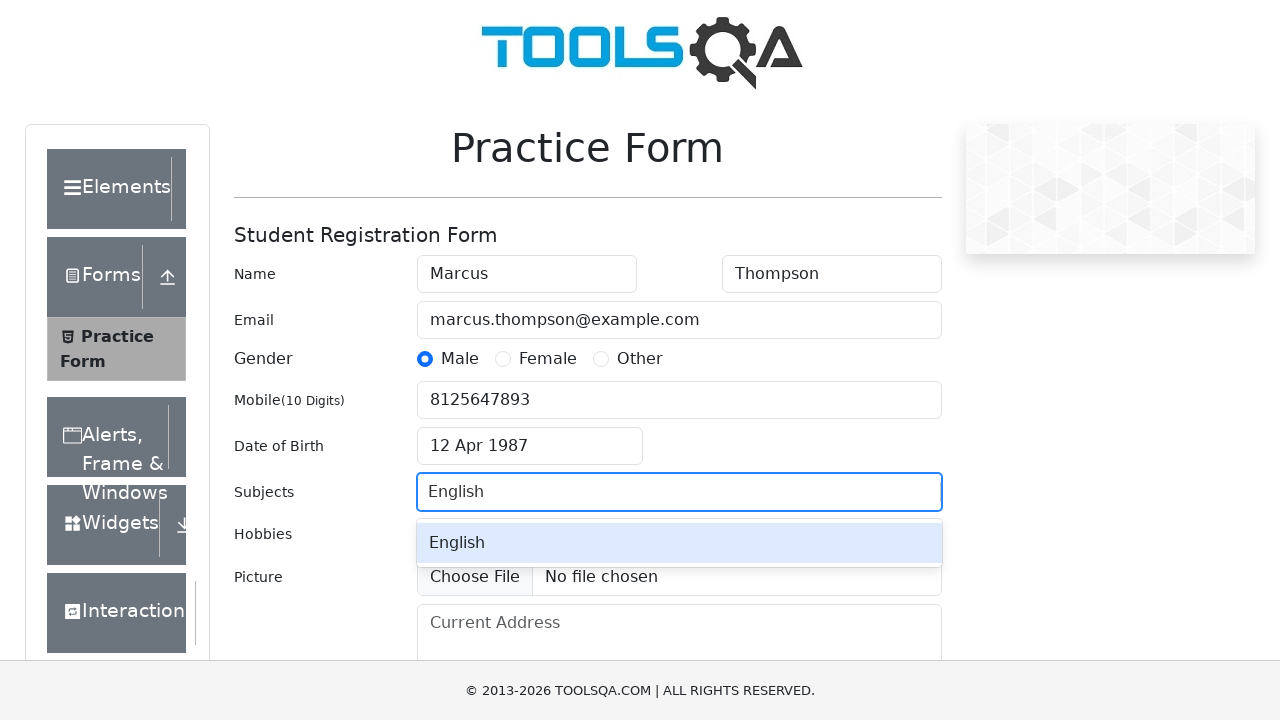

Pressed Enter to confirm subject selection on #subjectsInput
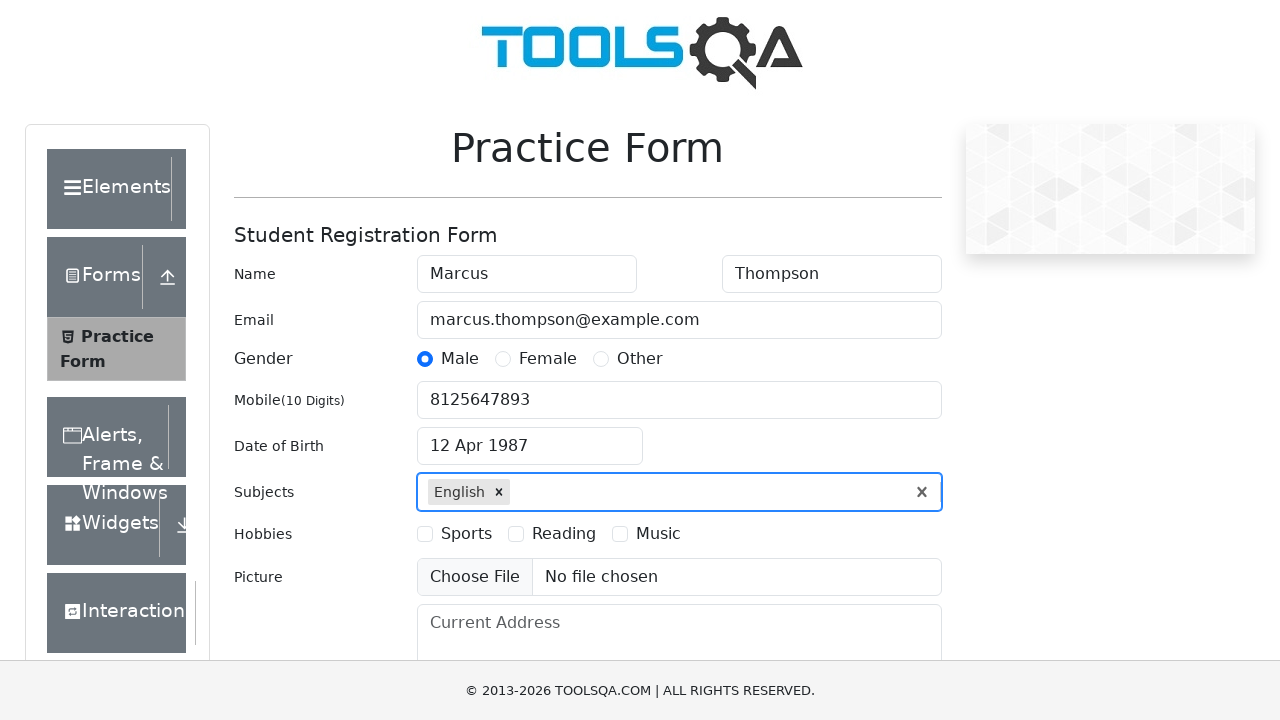

Selected hobbies checkbox at (466, 534) on label[for='hobbies-checkbox-1']
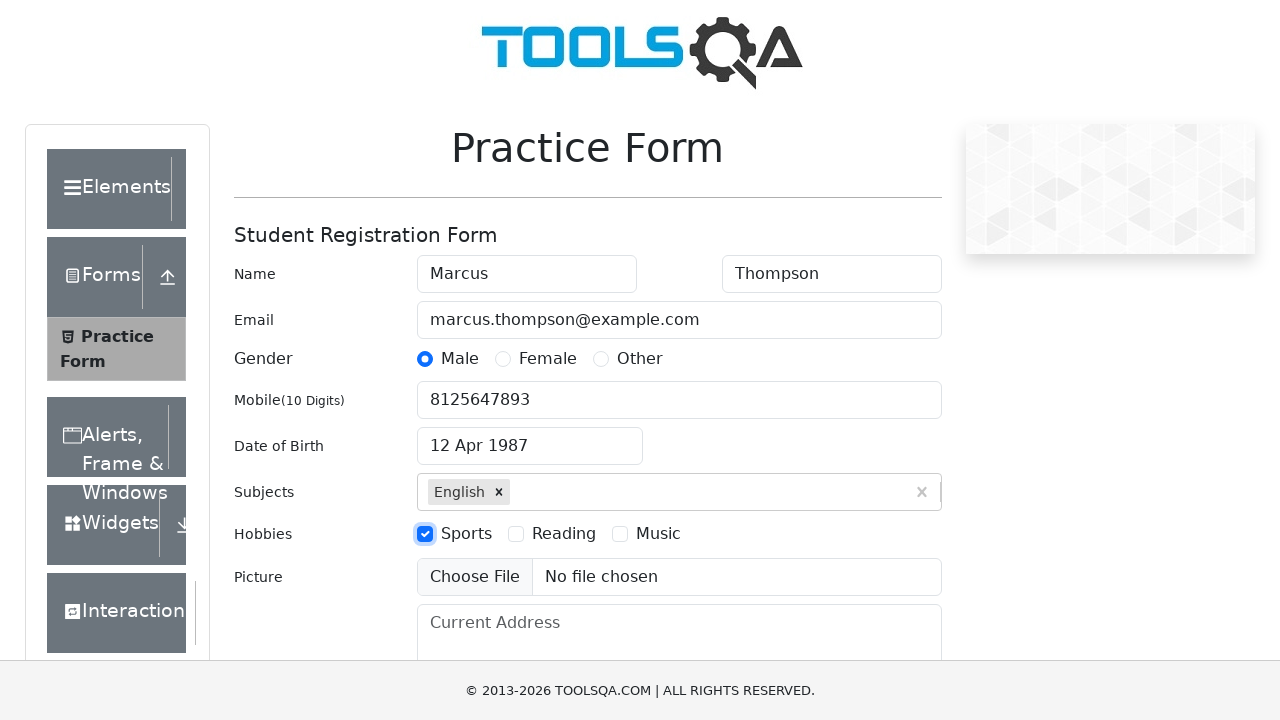

Filled current address field with '742 Evergreen Terrace, Springfield' on #currentAddress
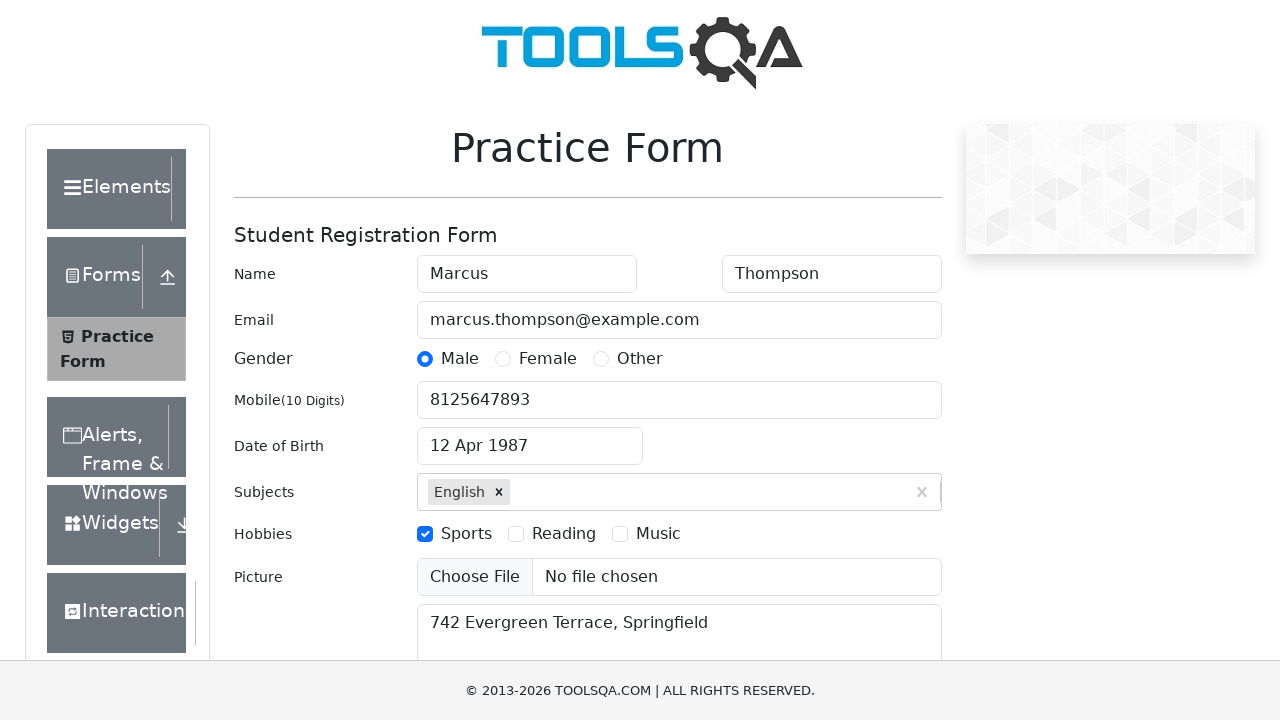

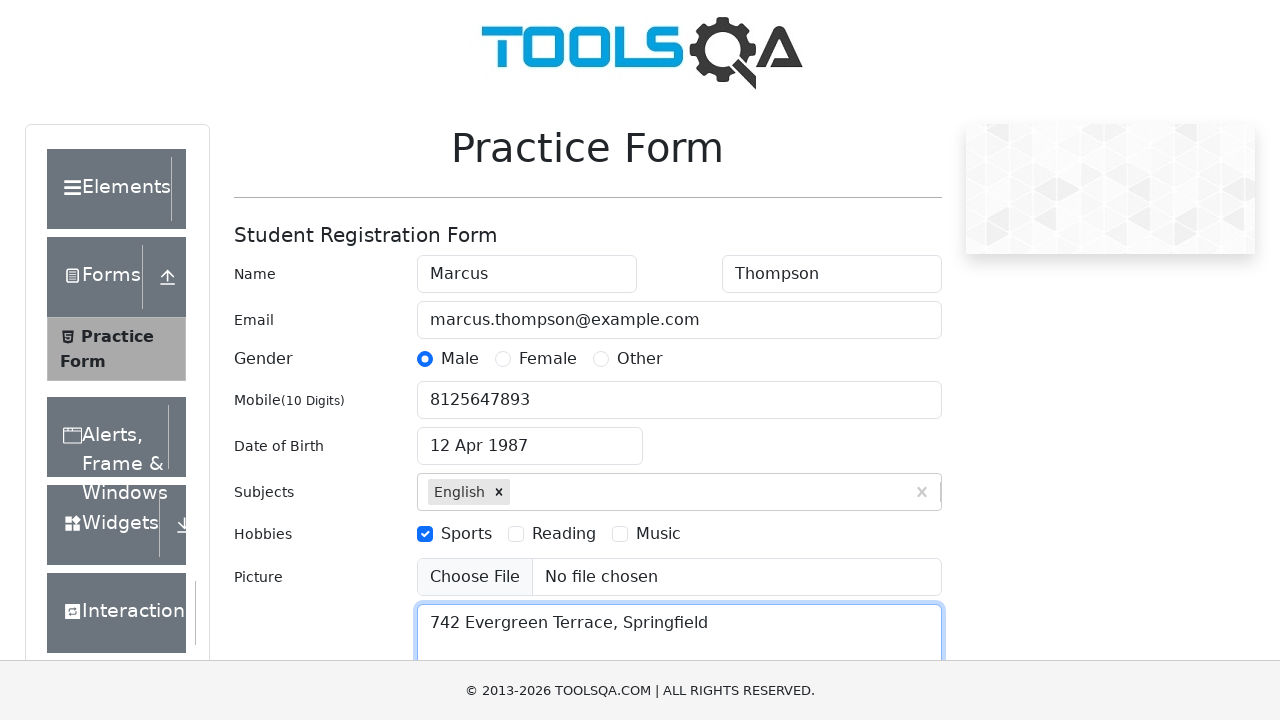